Tests handling of StaleElementException by locating a search box, refreshing the page, and then re-locating the element before interacting with it

Starting URL: https://www.techproeducation.com/

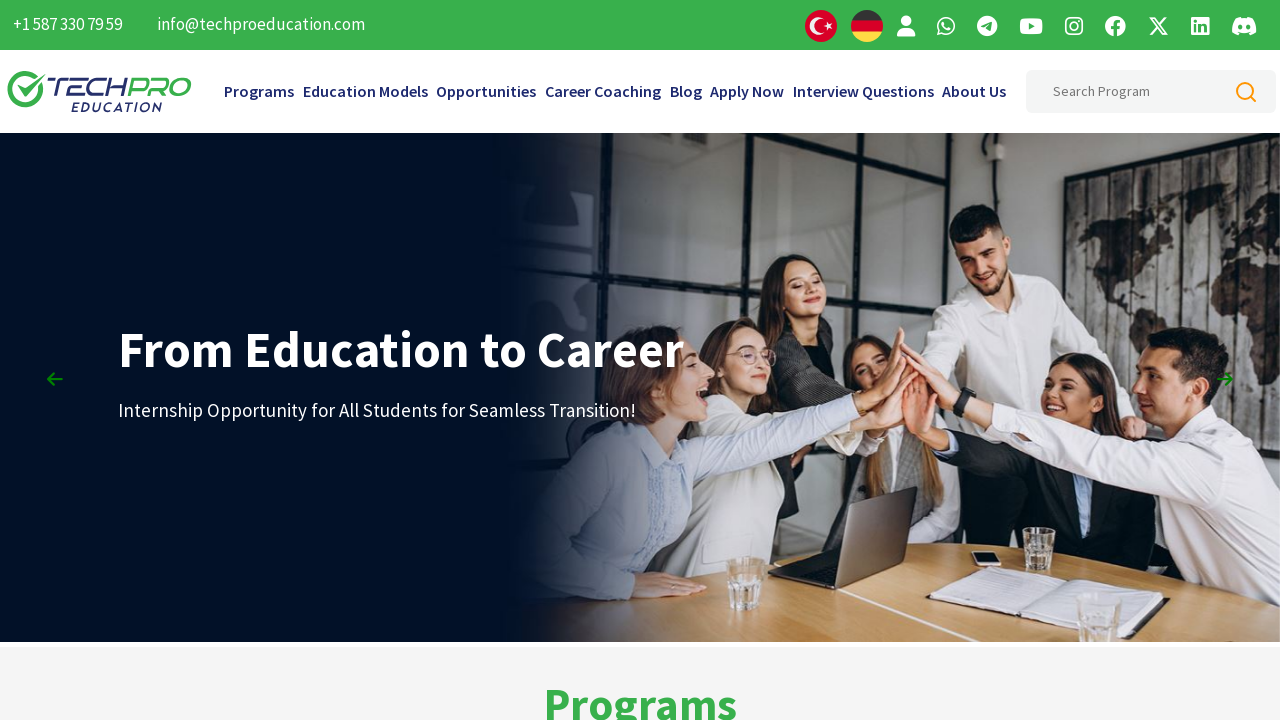

Navigated to https://www.techproeducation.com/
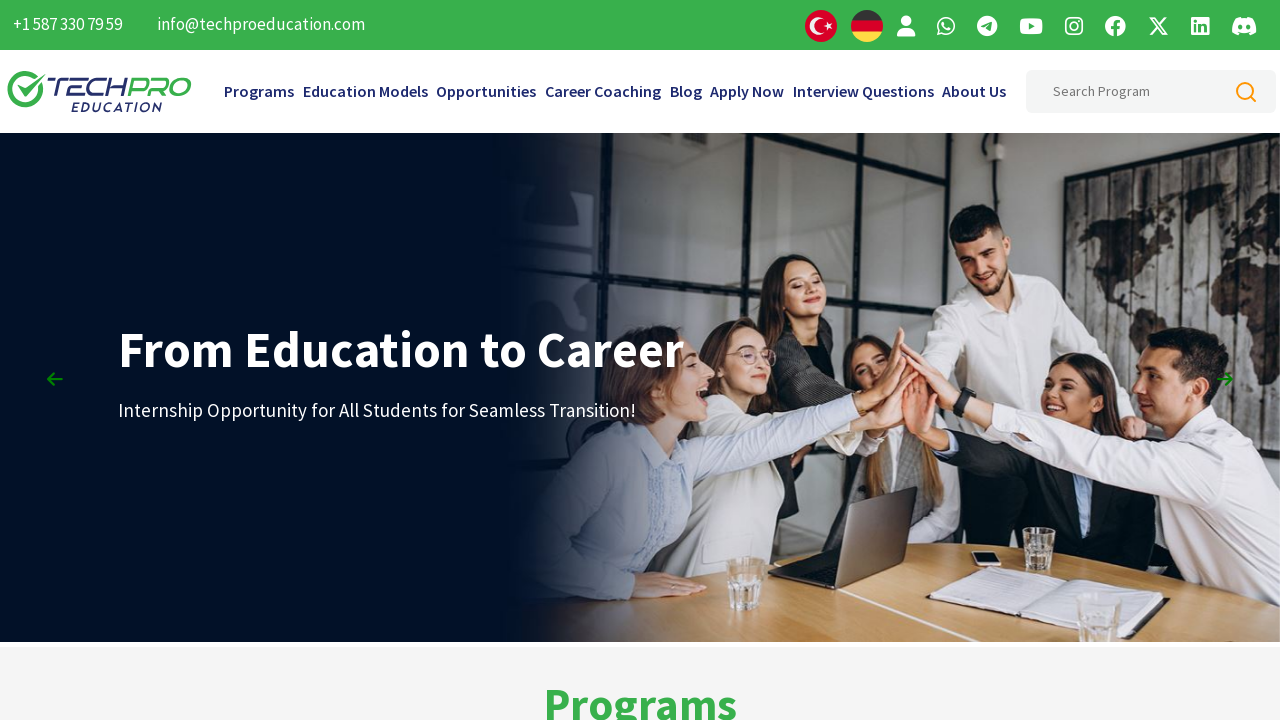

Located search box element with selector #searchHeaderInput
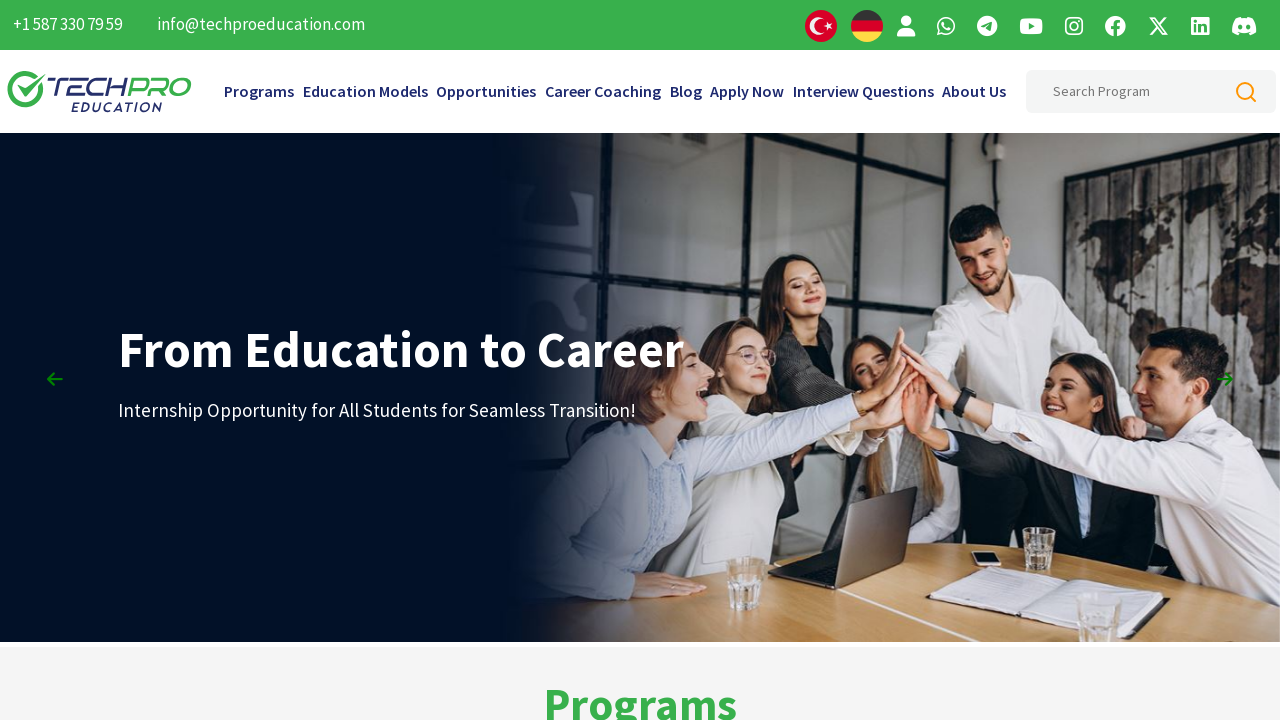

Refreshed the page to trigger potential StaleElementException
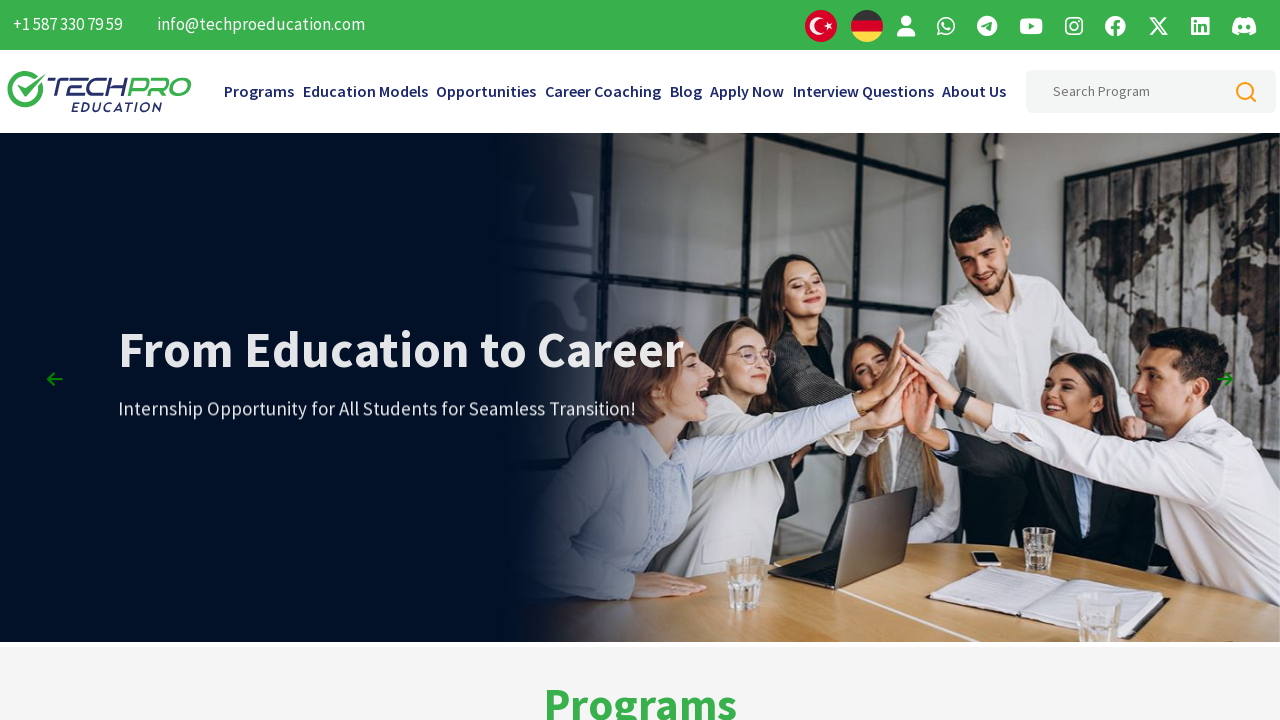

Re-located and filled search box with 'CAYLAR TAZE' after page refresh on #searchHeaderInput
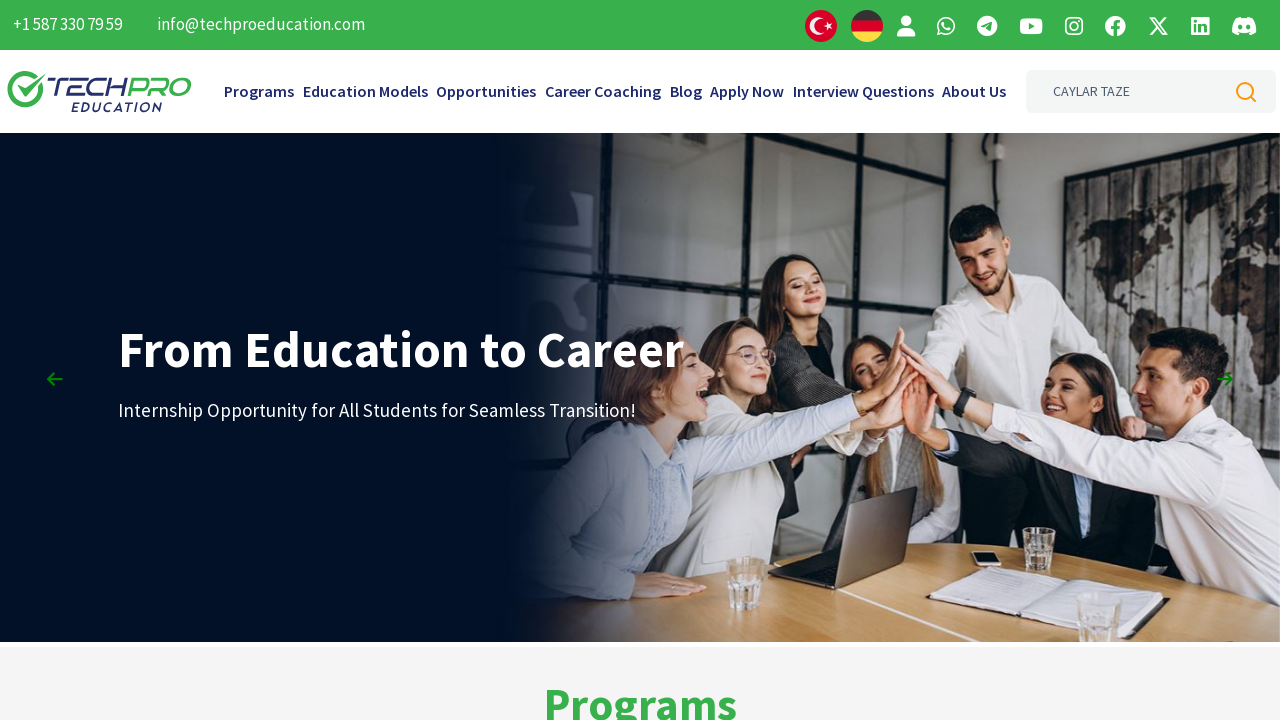

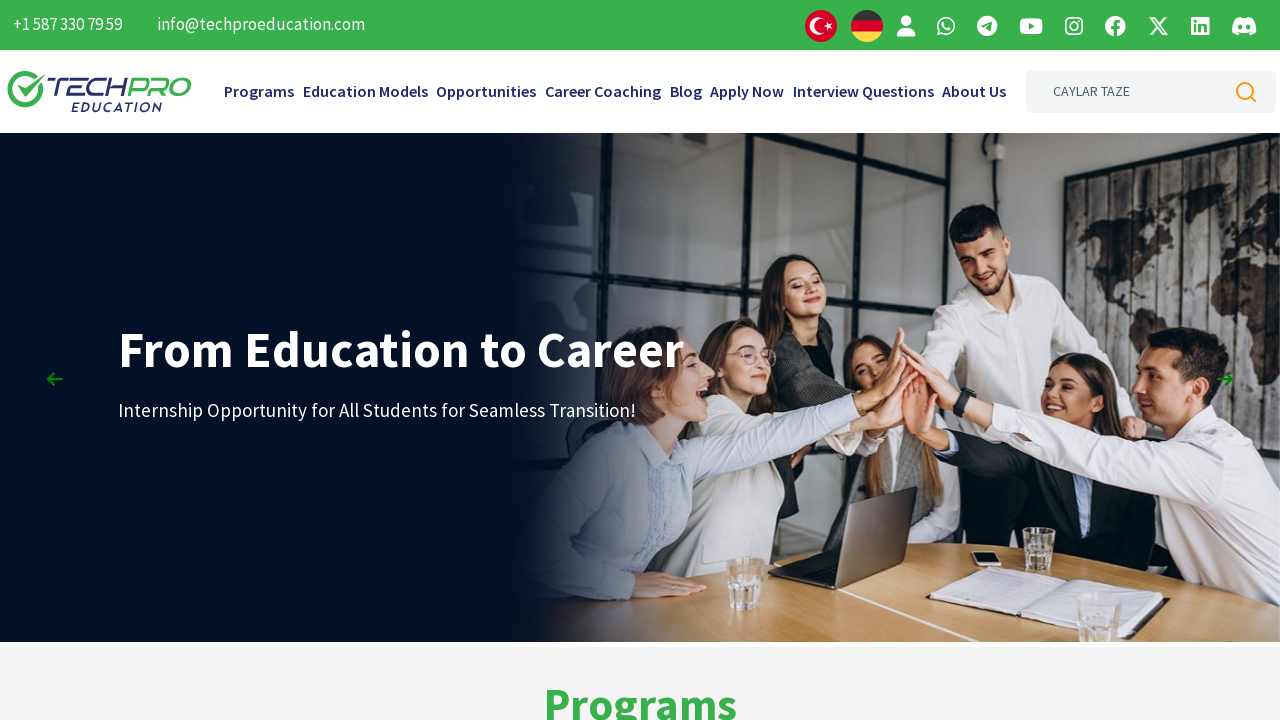